Tests launchpad page loading at mobile viewport by navigating and waiting for launchpad content to load

Starting URL: https://rwa2.netlify.app/launchpad

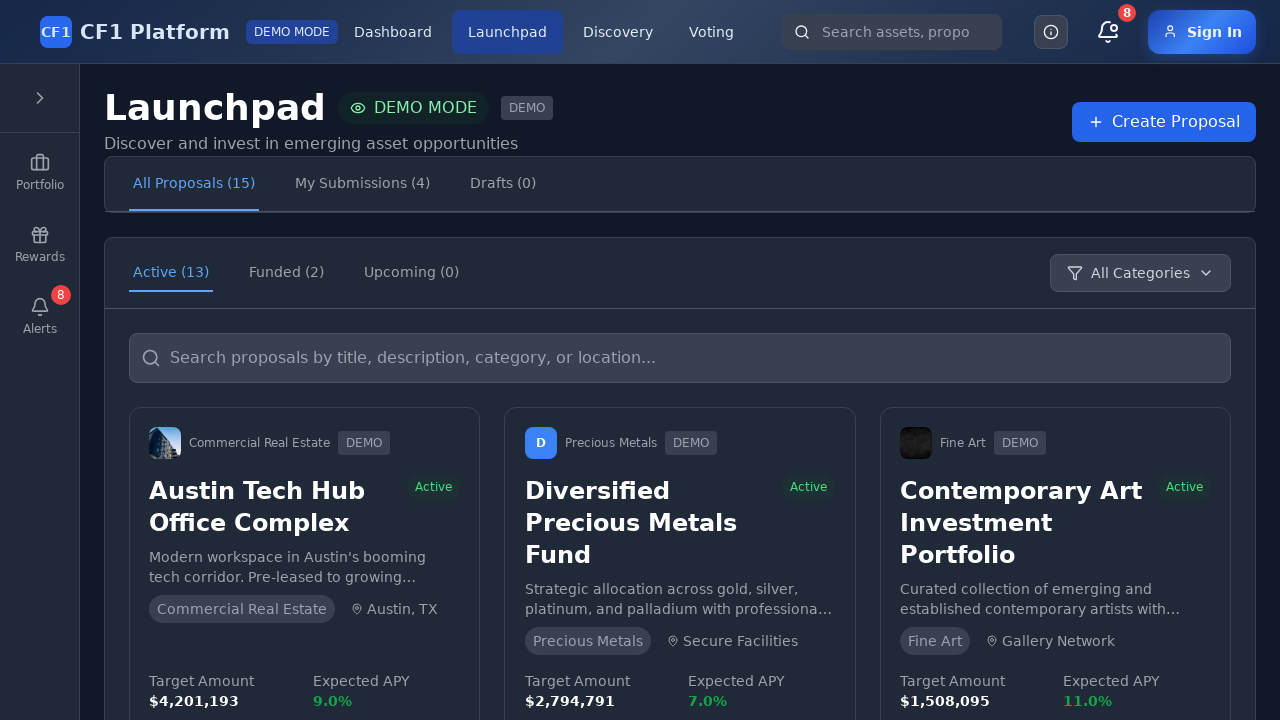

Set viewport to mobile size (375x667)
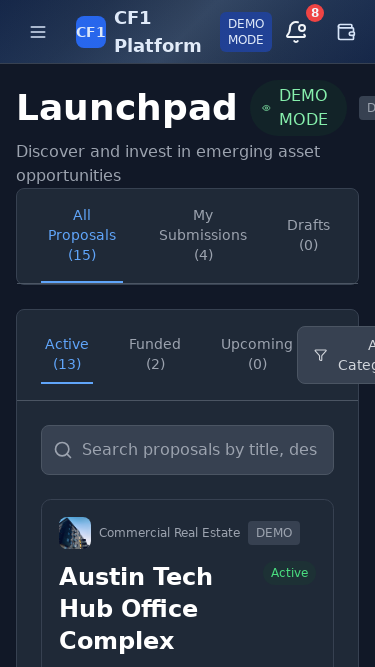

Launchpad content loaded successfully
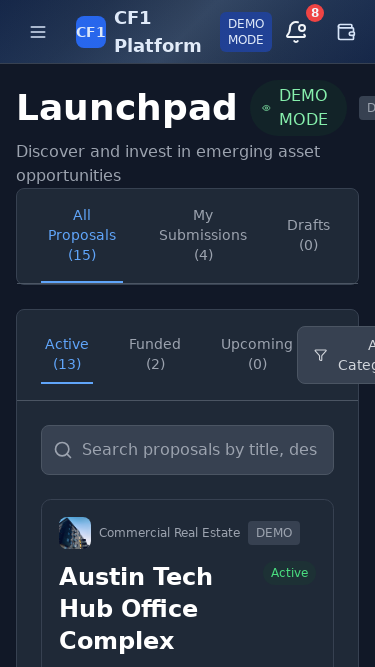

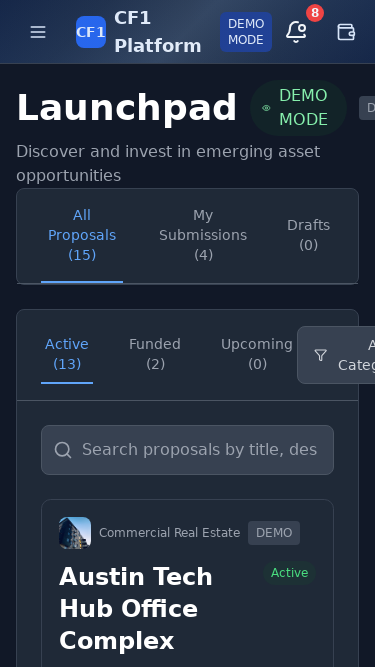